Tests checkbox functionality by selecting checkbox1 and checkbox2 if they are not already selected, then verifies checkbox1 is checked

Starting URL: https://testcenter.techproeducation.com/index.php?page=checkboxes

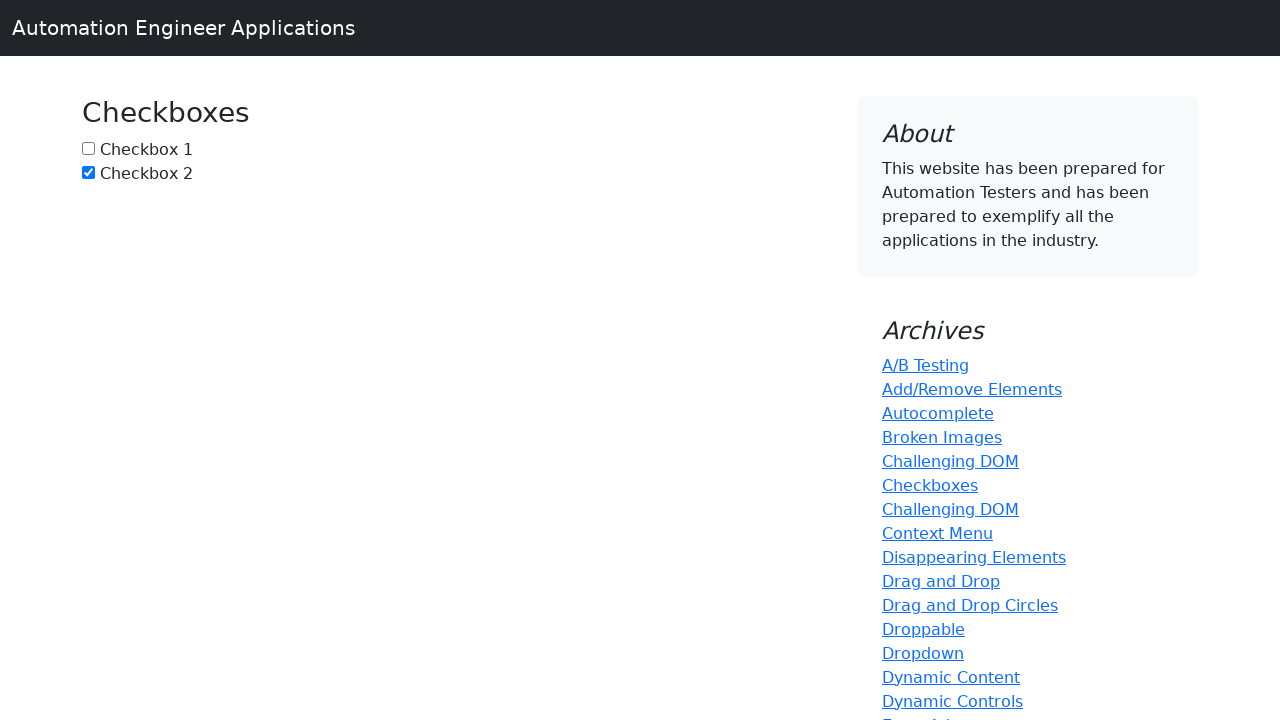

Located checkbox1 element with id 'box1'
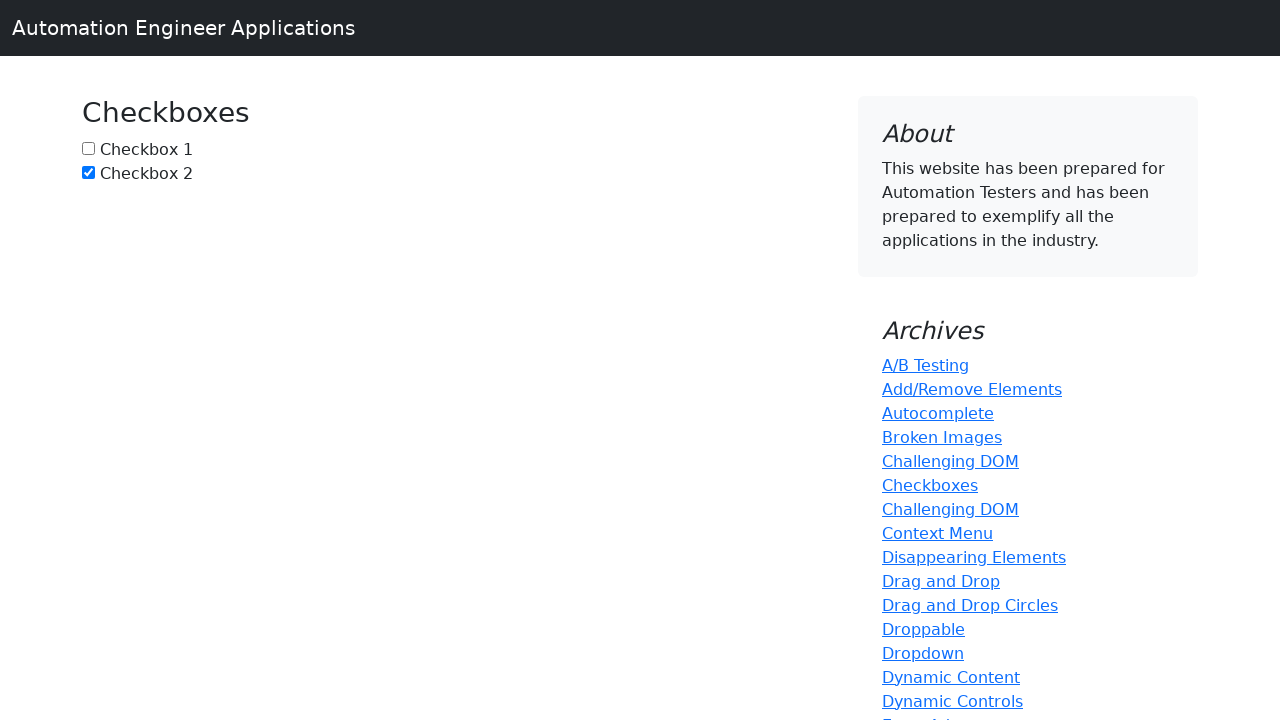

Located checkbox2 element with id 'box2'
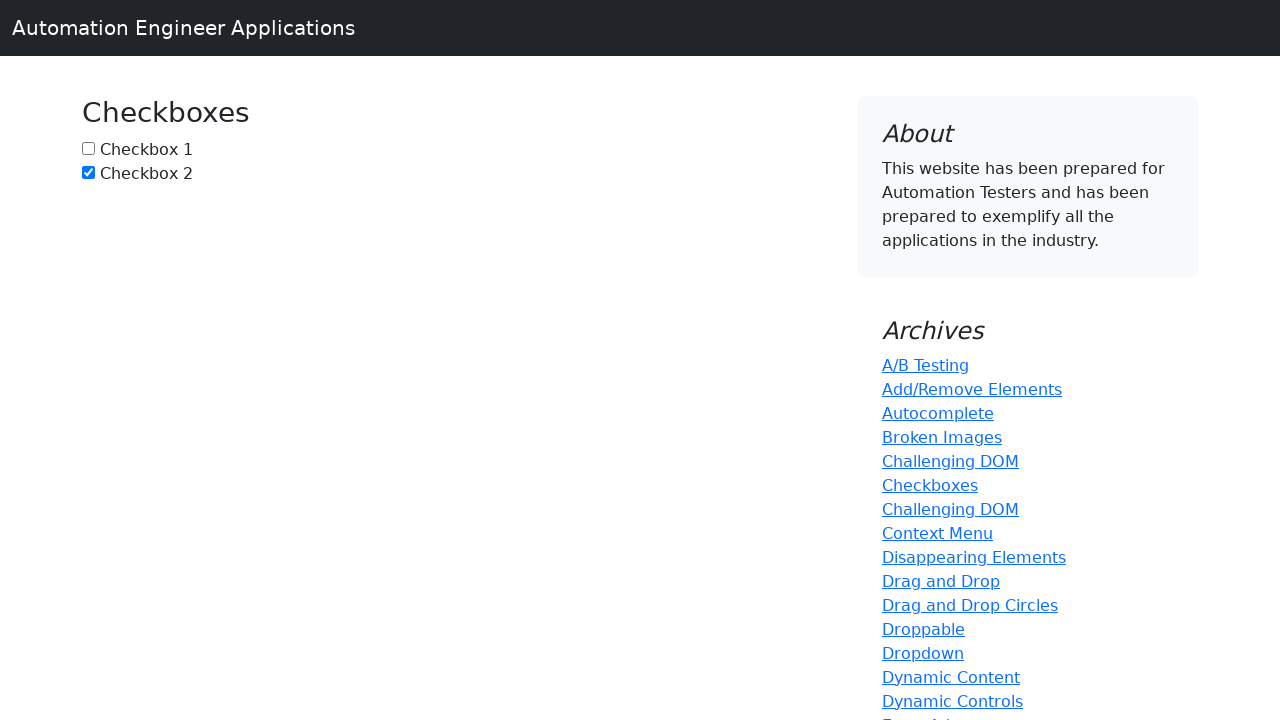

Clicked checkbox1 as it was not selected at (88, 148) on #box1
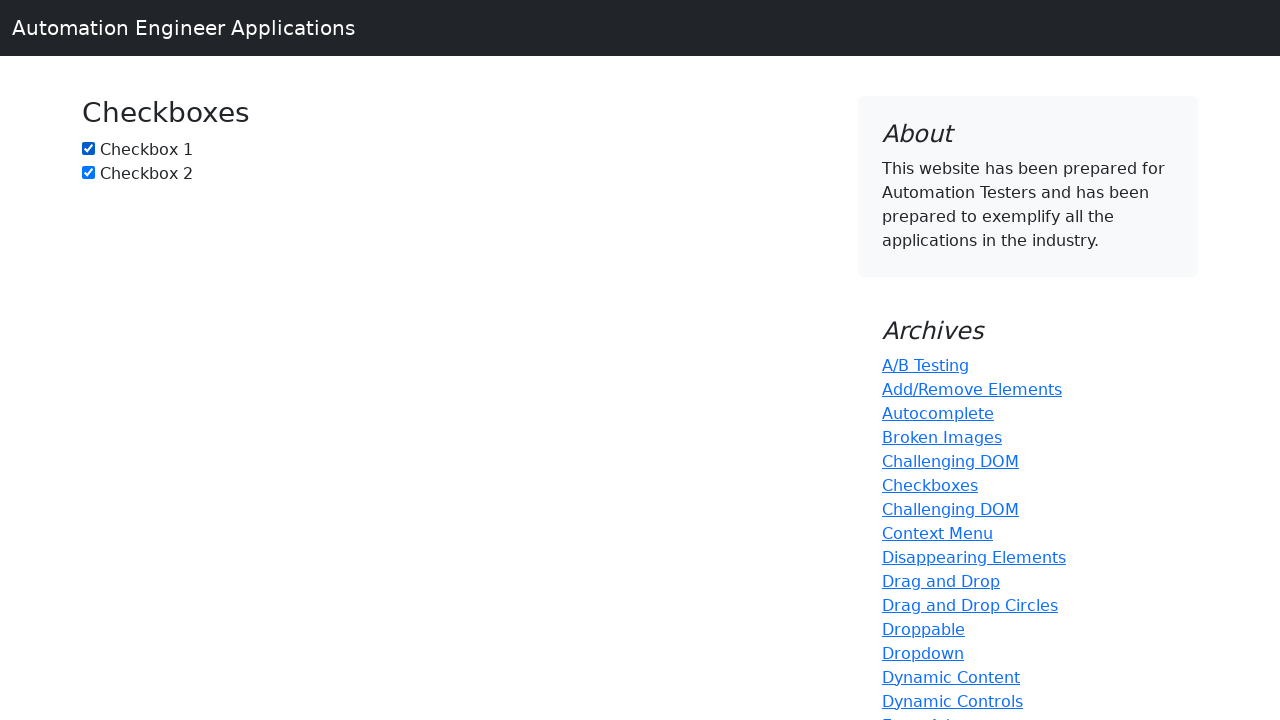

Checkbox2 was already selected, no action needed
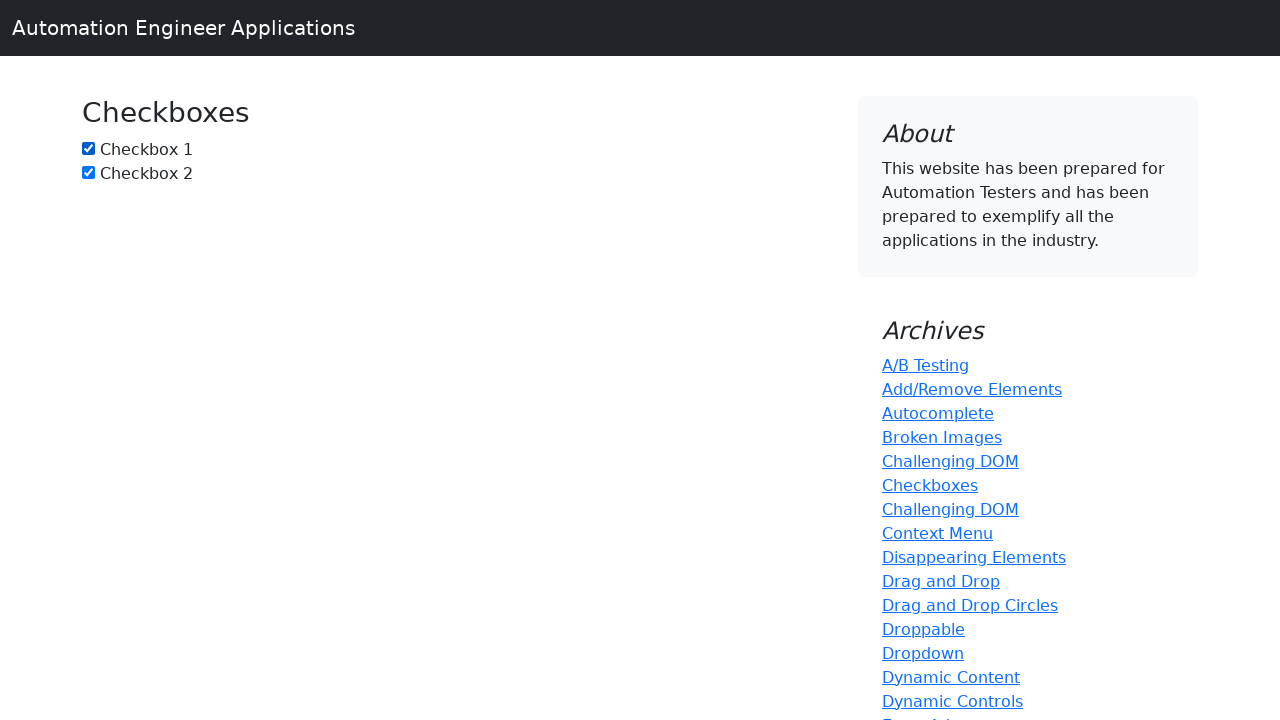

Verified checkbox1 is checked
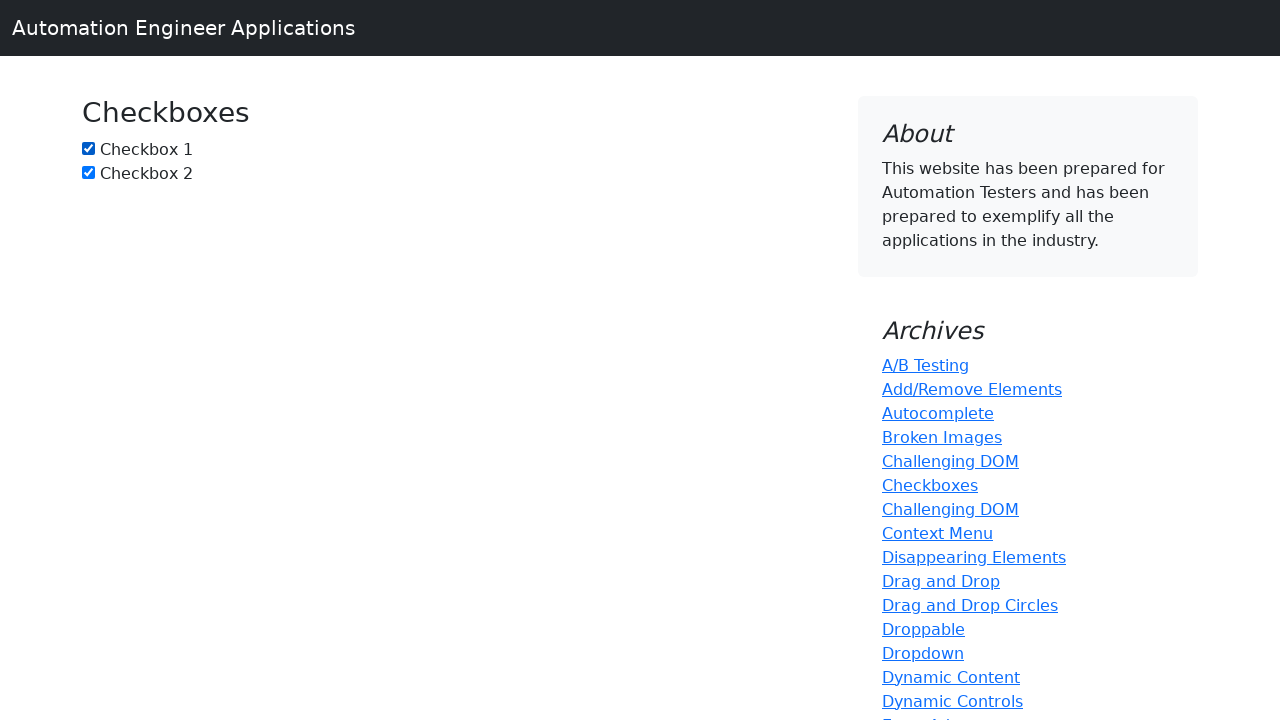

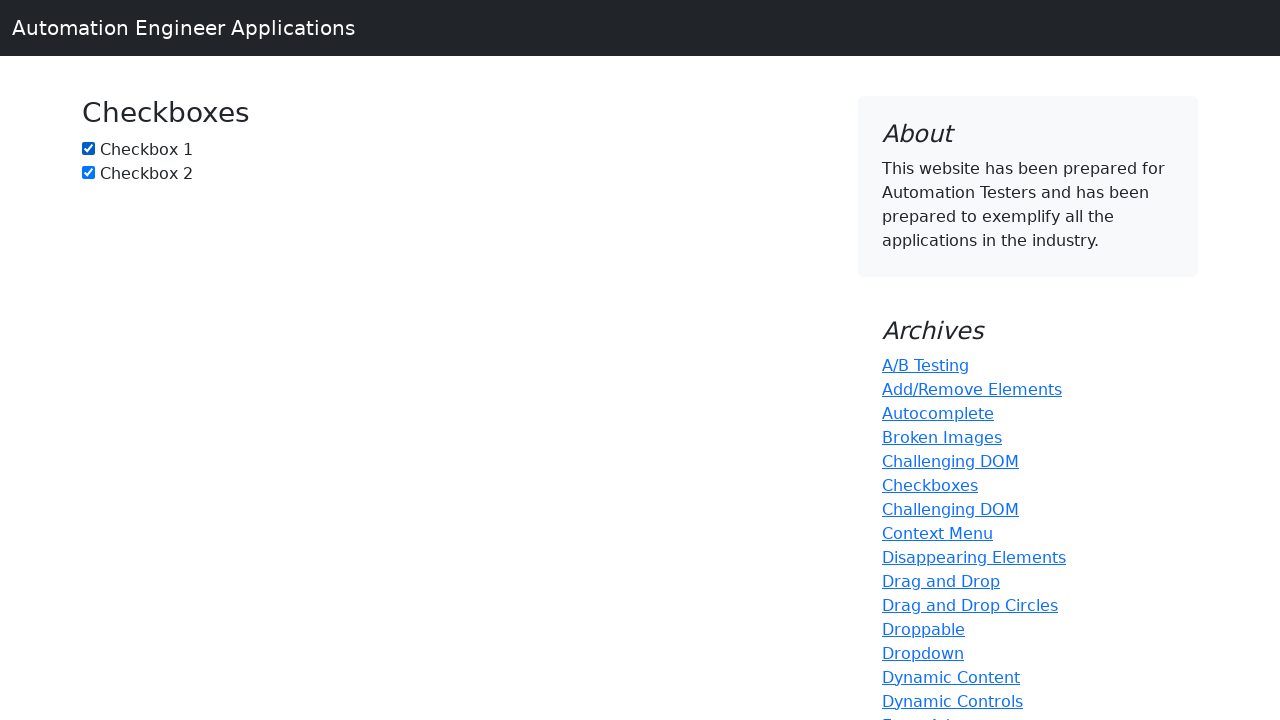